Tests nested iframe handling by navigating through multiple frames and entering text in an input field within the innermost frame

Starting URL: http://demo.automationtesting.in/Frames.html

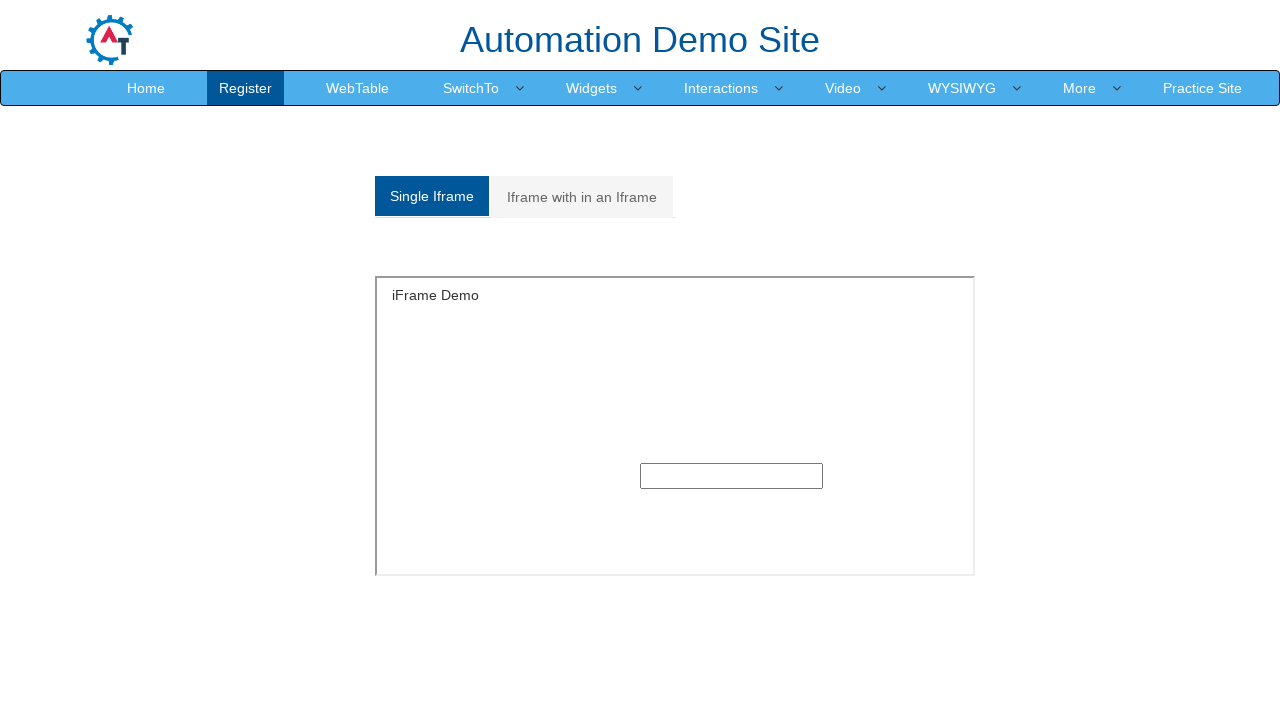

Clicked on 'Iframe with in an Iframe' tab at (582, 197) on xpath=//a[normalize-space()='Iframe with in an Iframe']
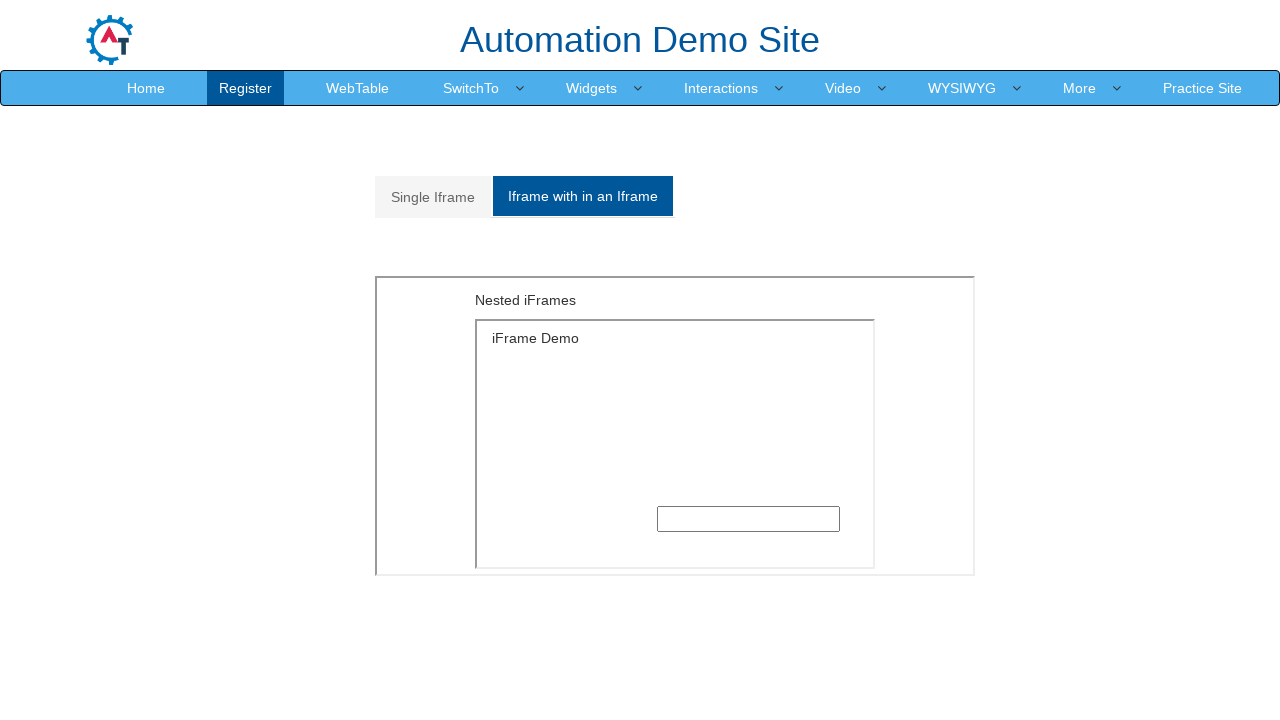

Located outer iframe in Multiple tab section
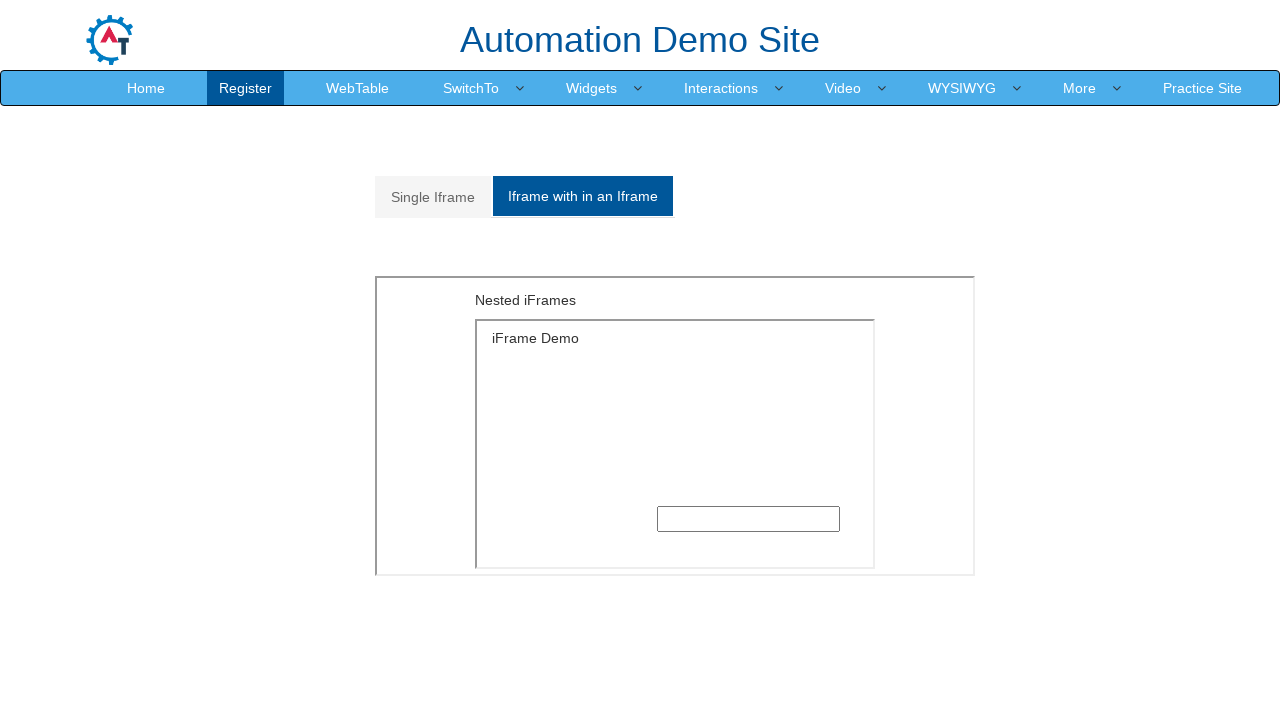

Located inner nested iframe
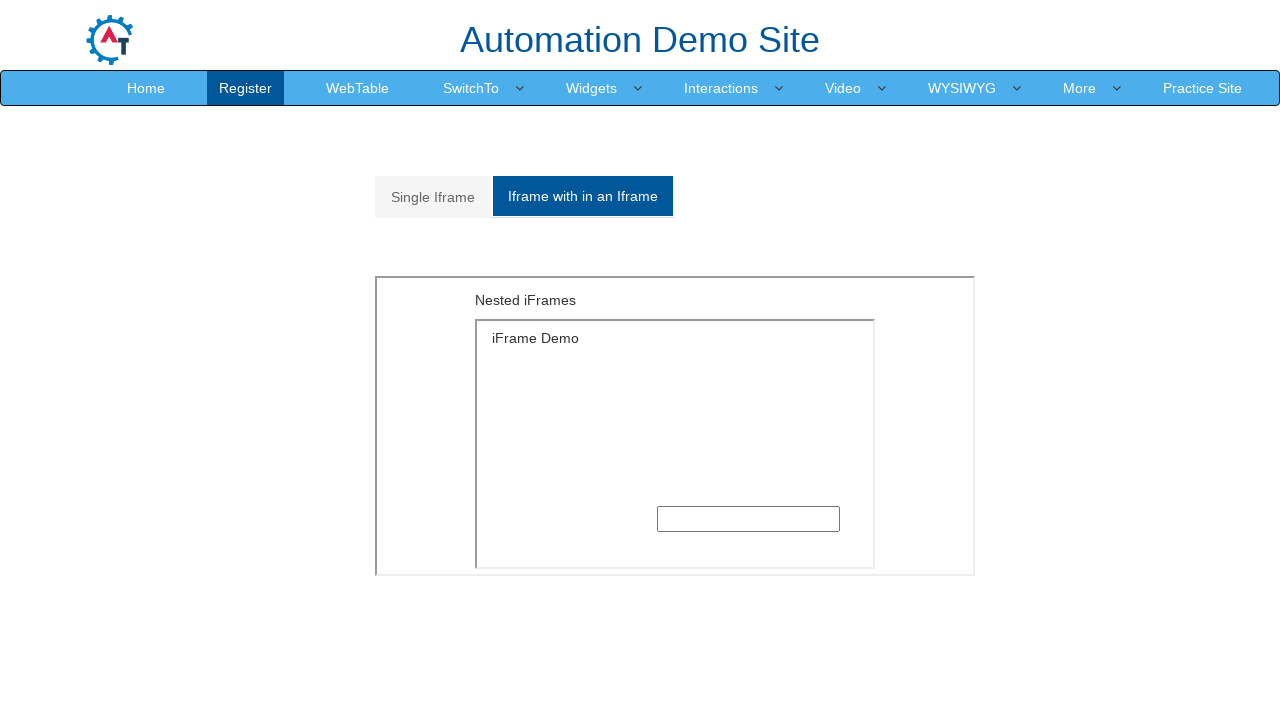

Entered 'Hello....' text in input field within innermost frame on xpath=//*[@id='Multiple']/iframe >> internal:control=enter-frame >> xpath=/html/
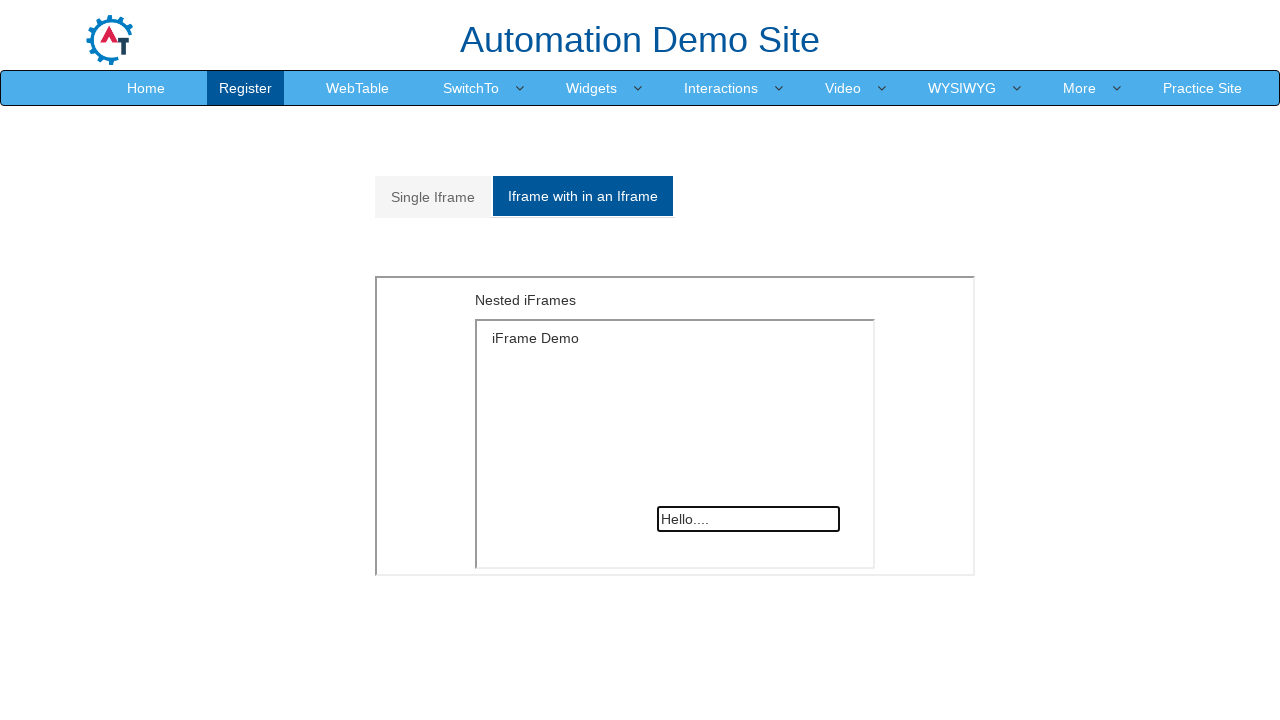

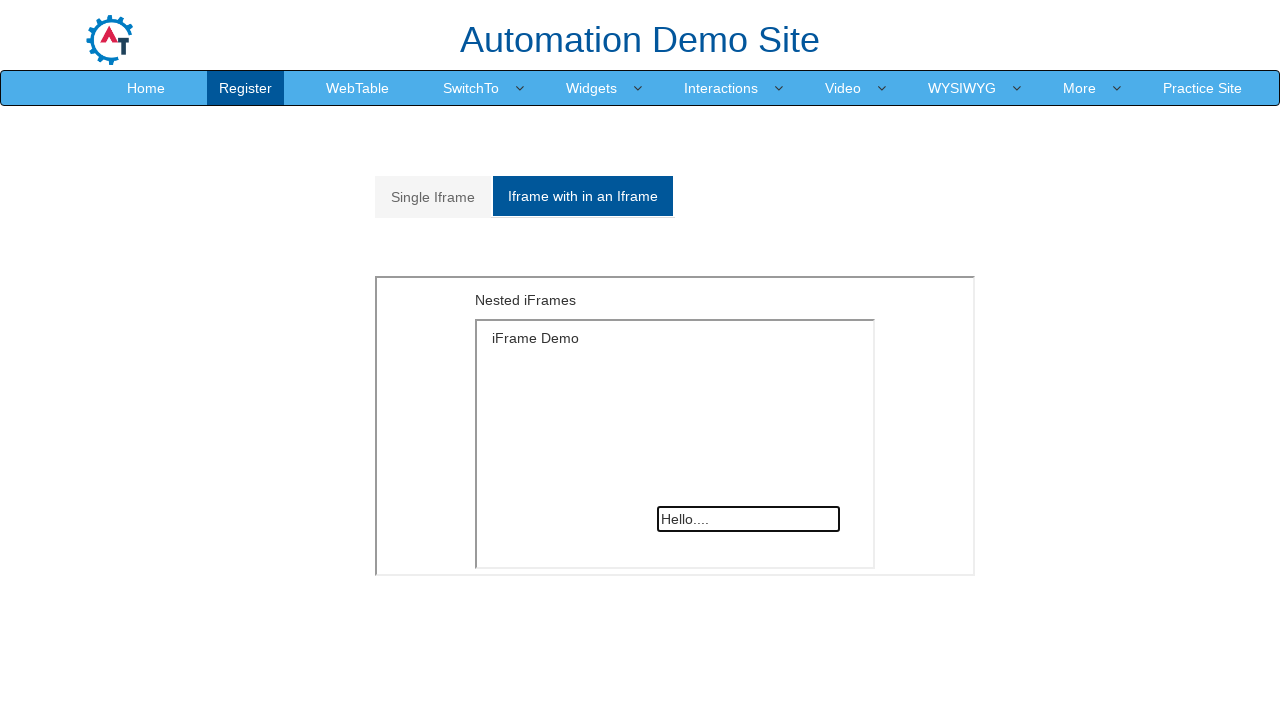